Tests drag and drop using click and hold approach to move source element to target within an iframe

Starting URL: https://jqueryui.com/droppable/

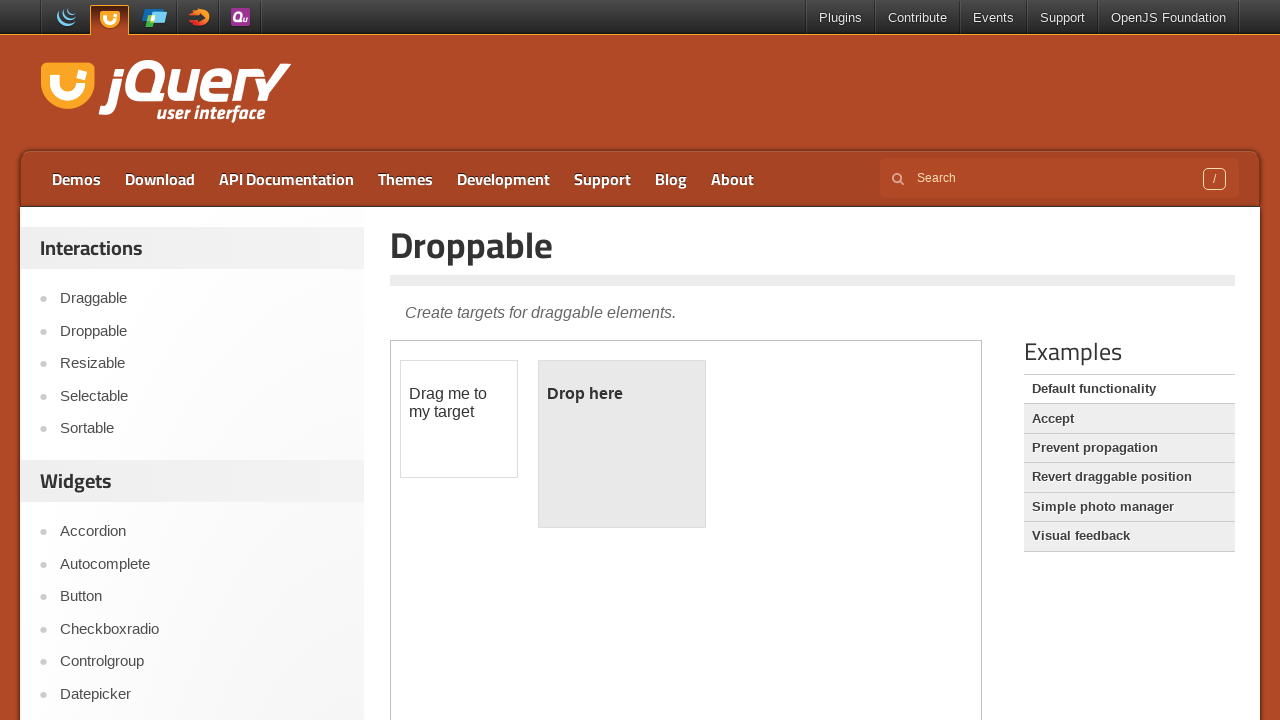

Located iframe containing draggable elements
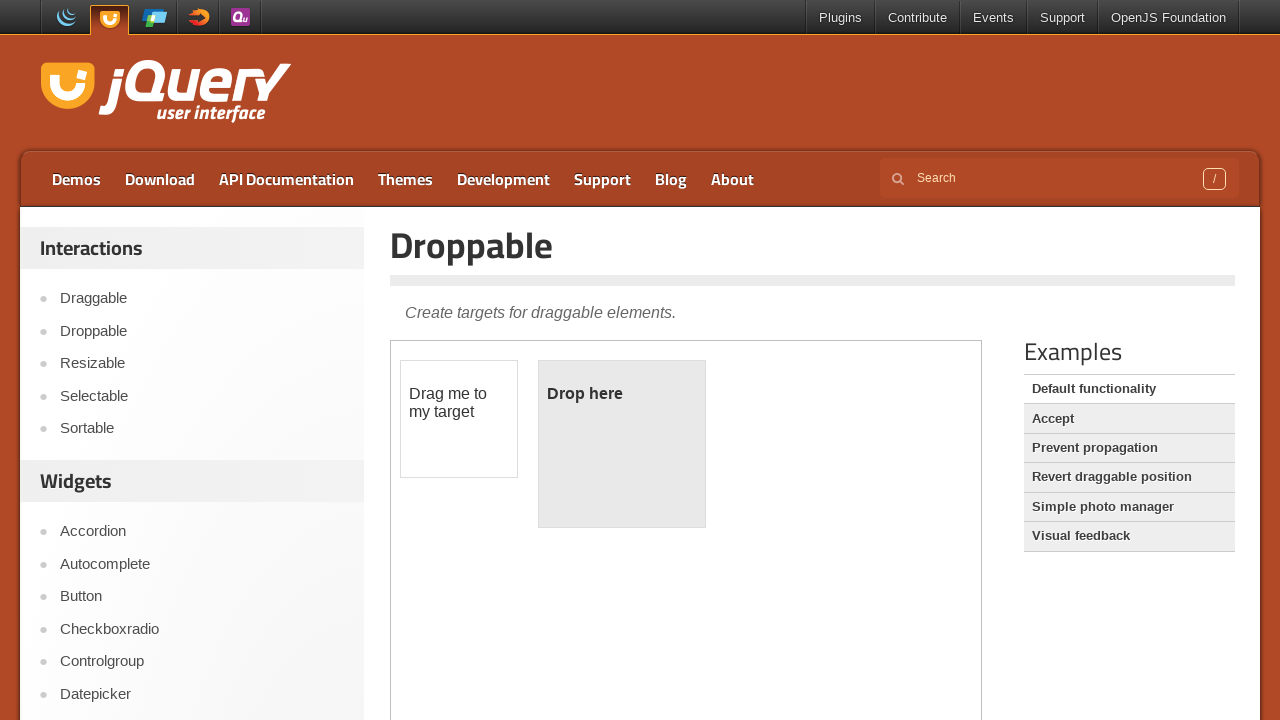

Located source draggable element
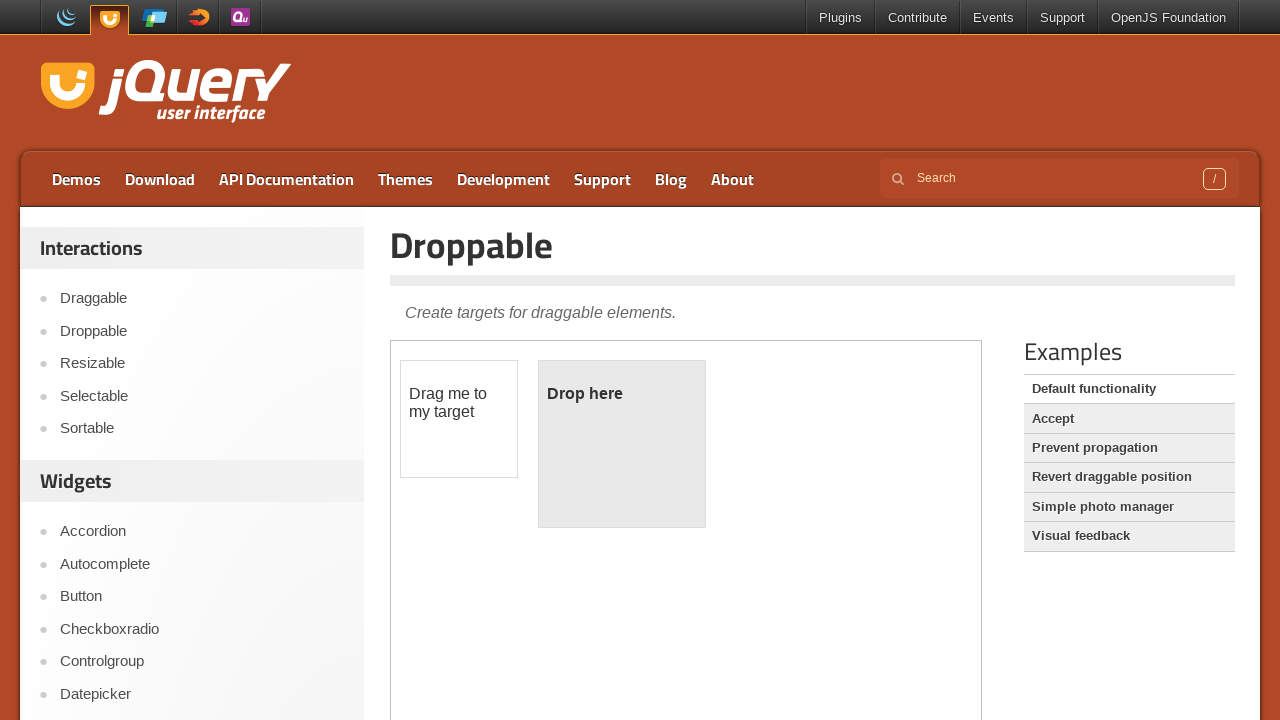

Located target droppable element
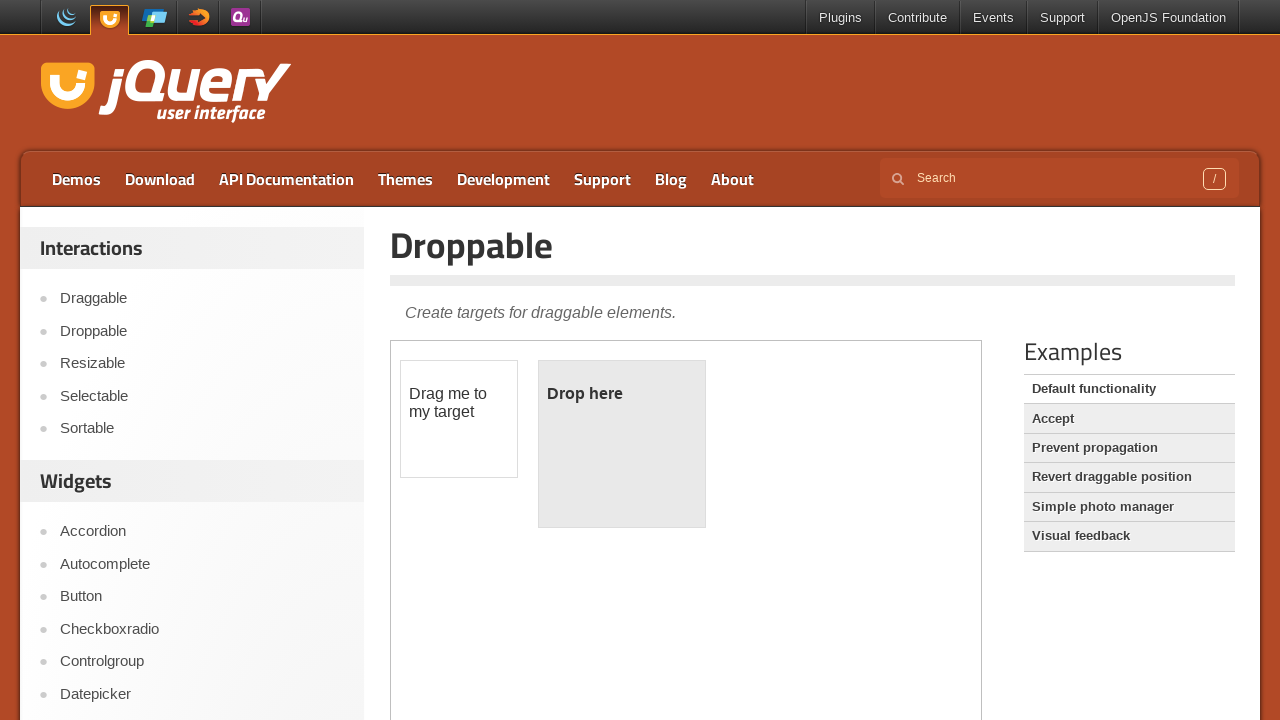

Dragged source element to target element using click and hold approach at (622, 444)
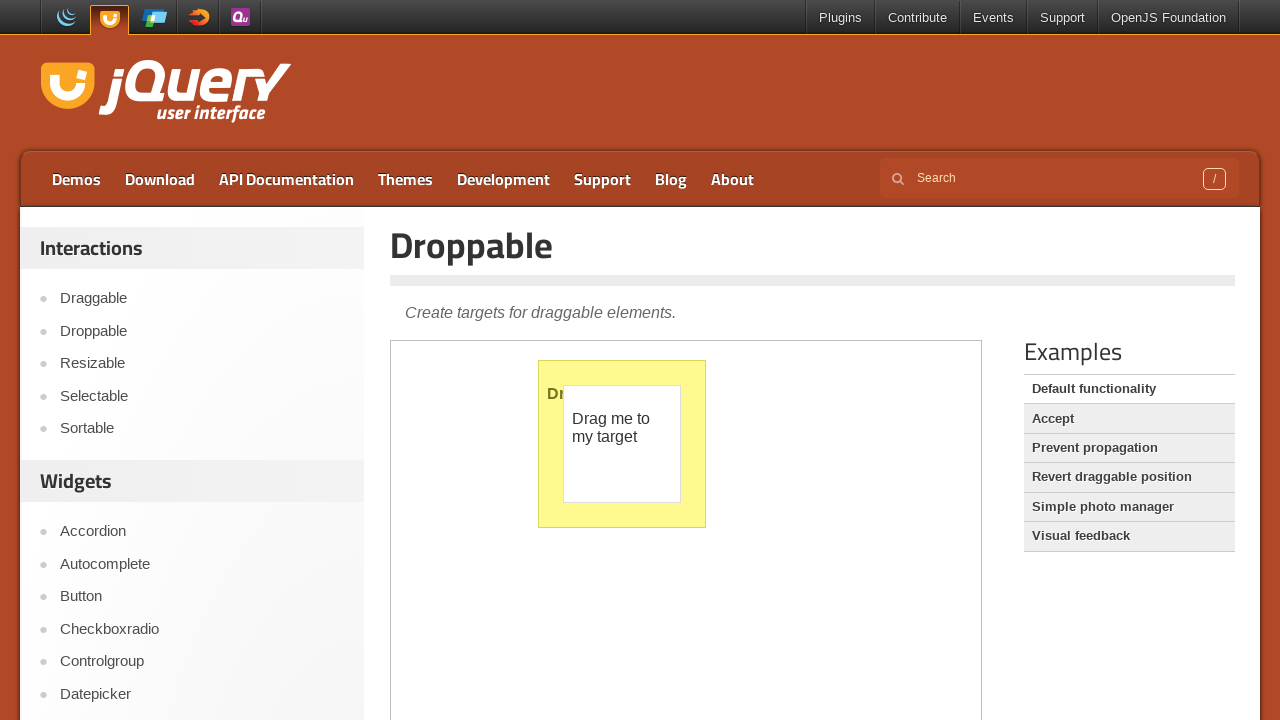

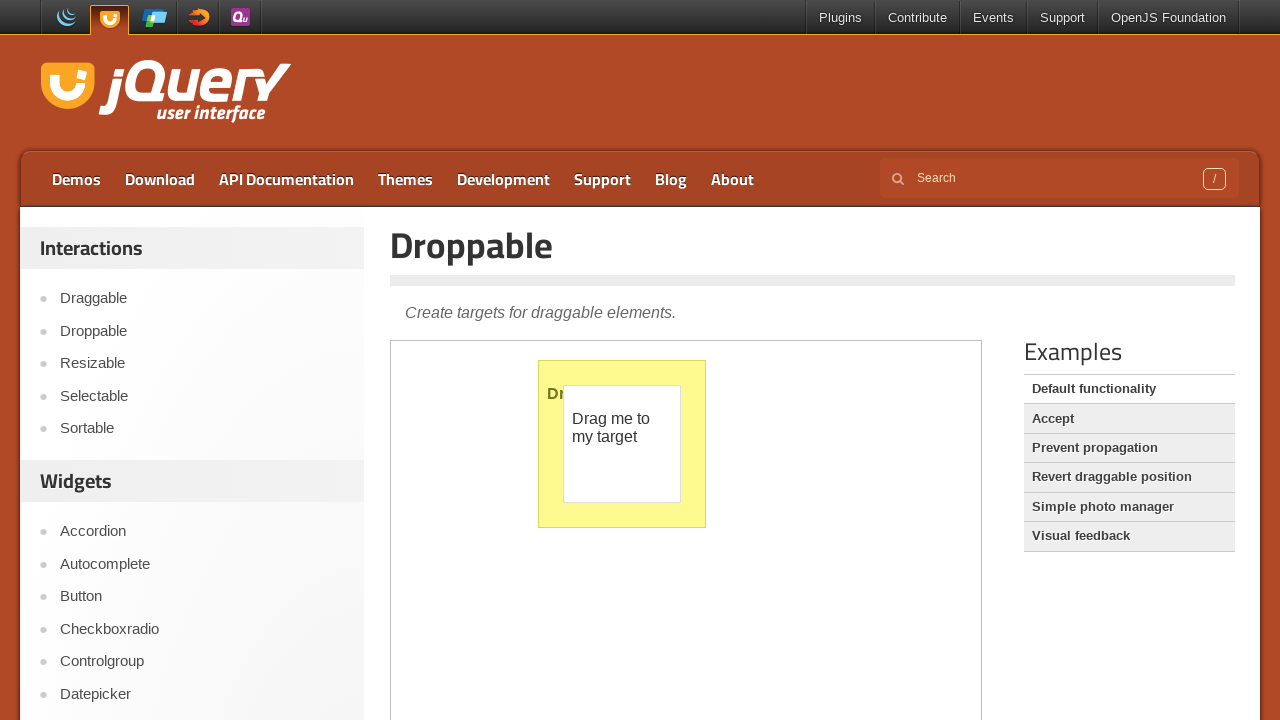